Tests drag and drop by offset by calculating the distance between source and target elements.

Starting URL: https://www.selenium.dev/selenium/web/mouse_interaction.html

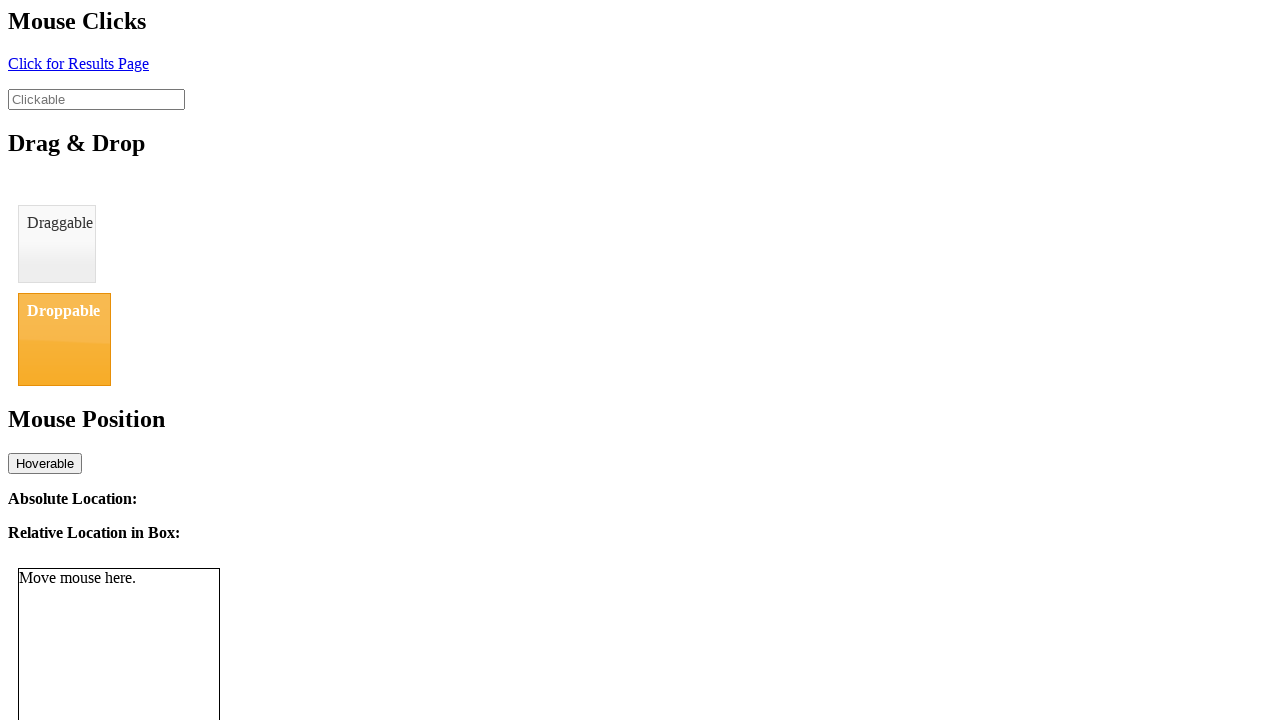

Located draggable element
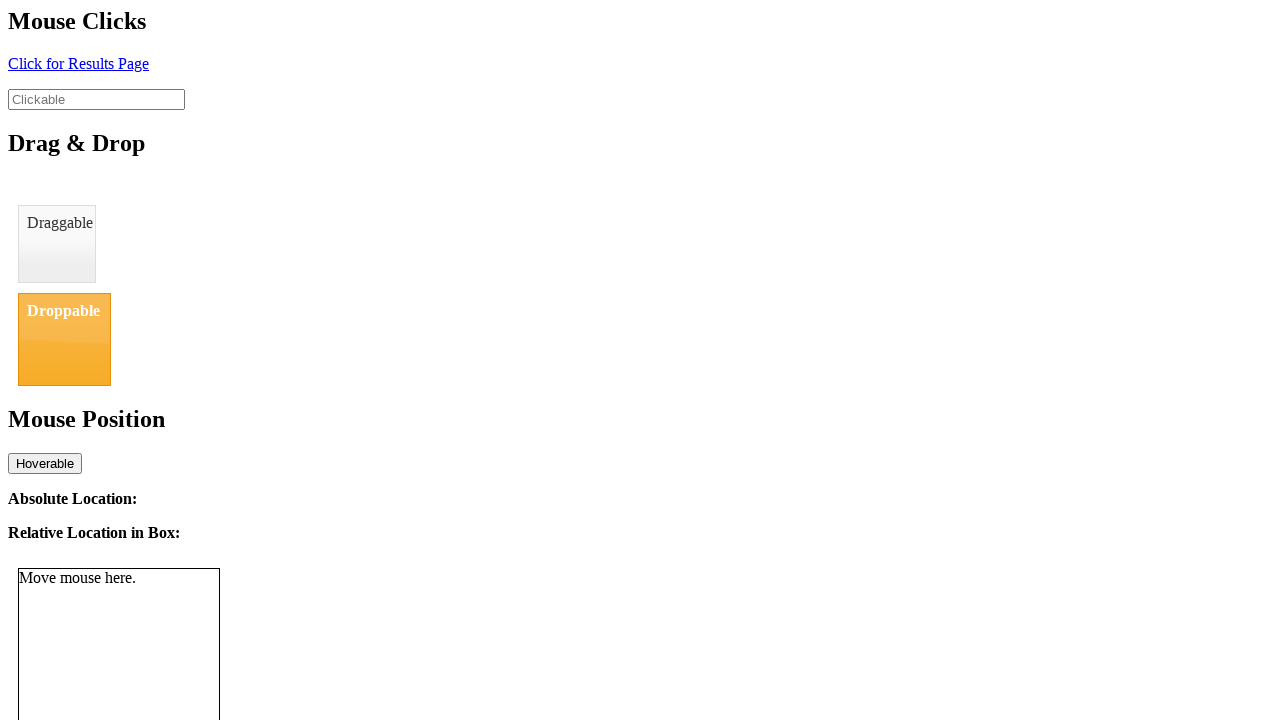

Located droppable element
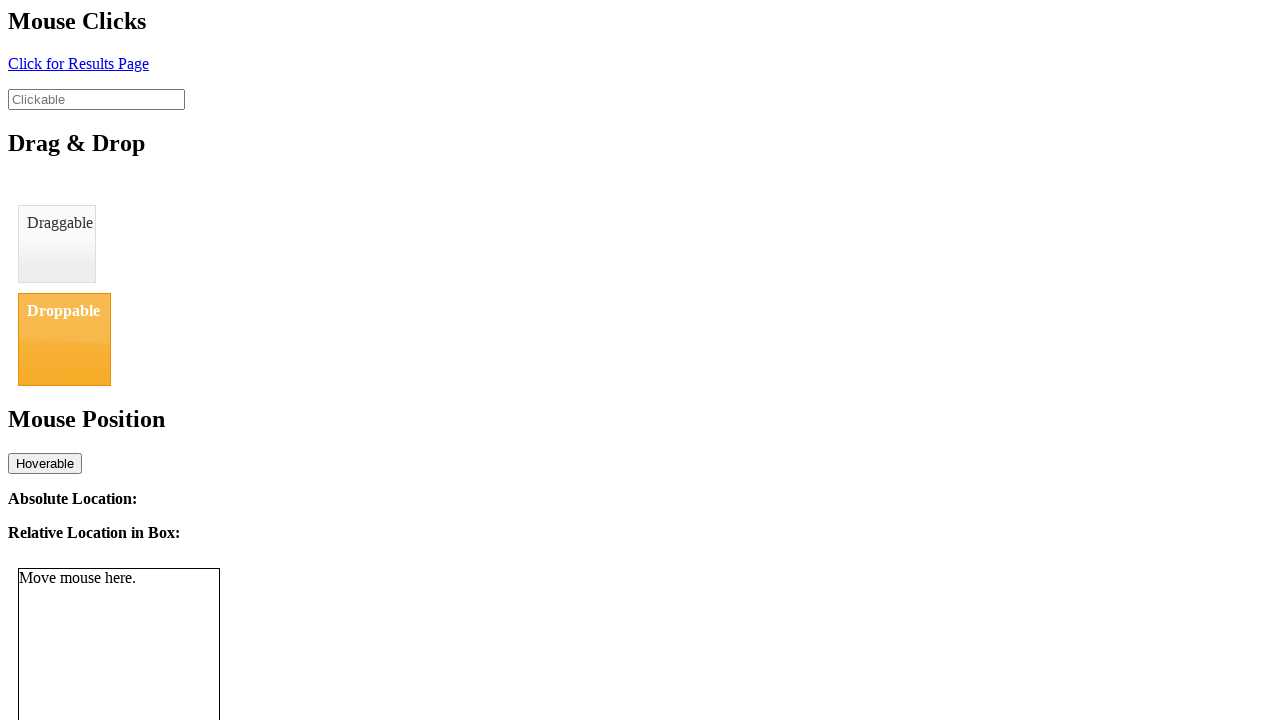

Performed drag and drop from draggable to droppable element at (64, 339)
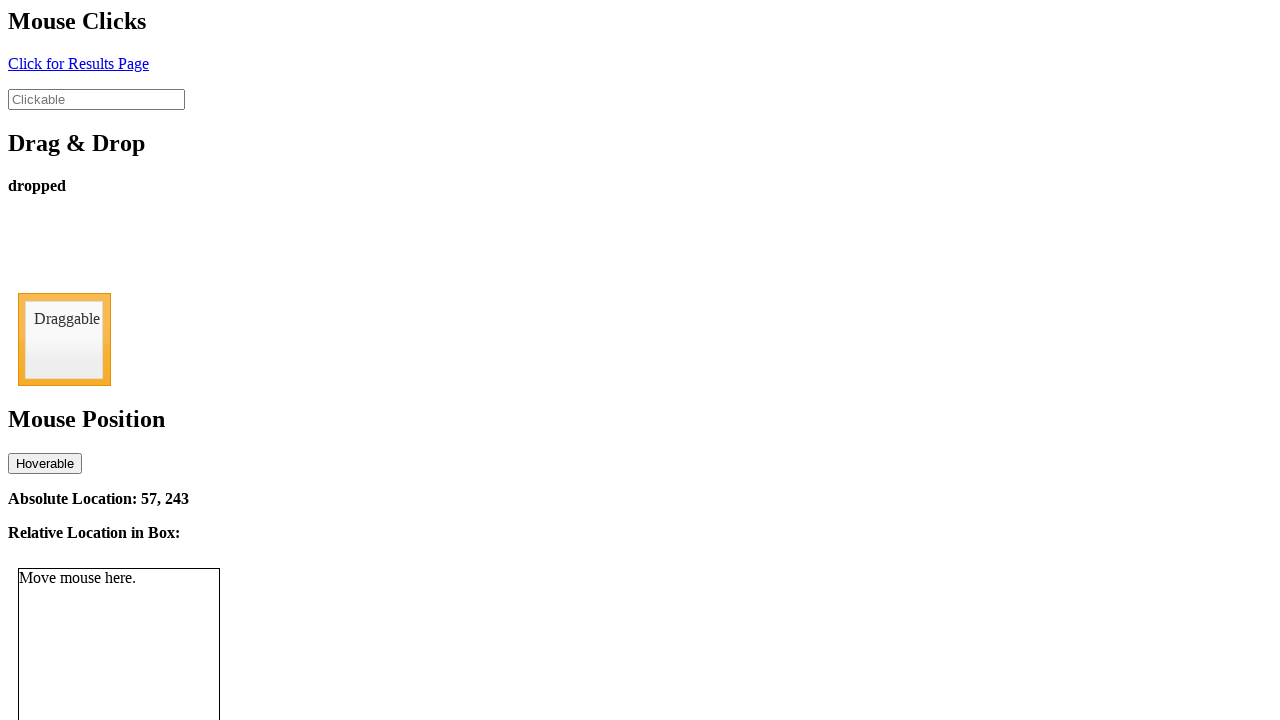

Drop status element appeared, confirming successful drop
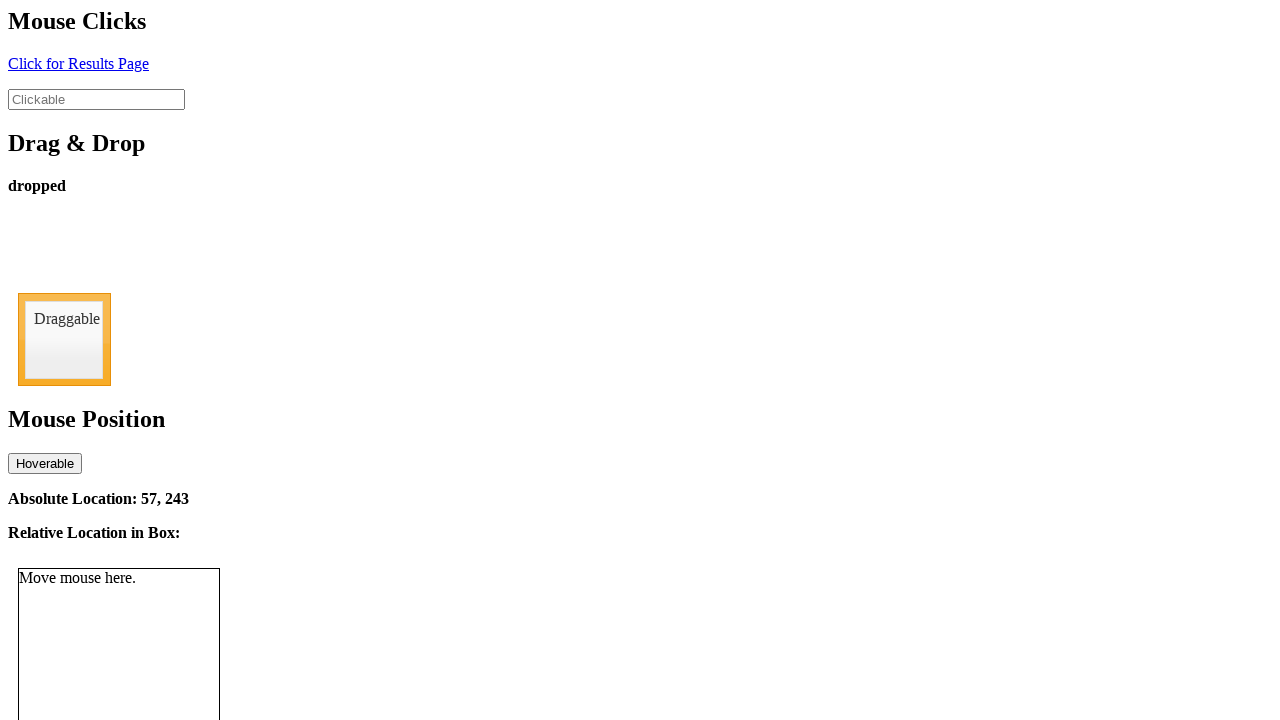

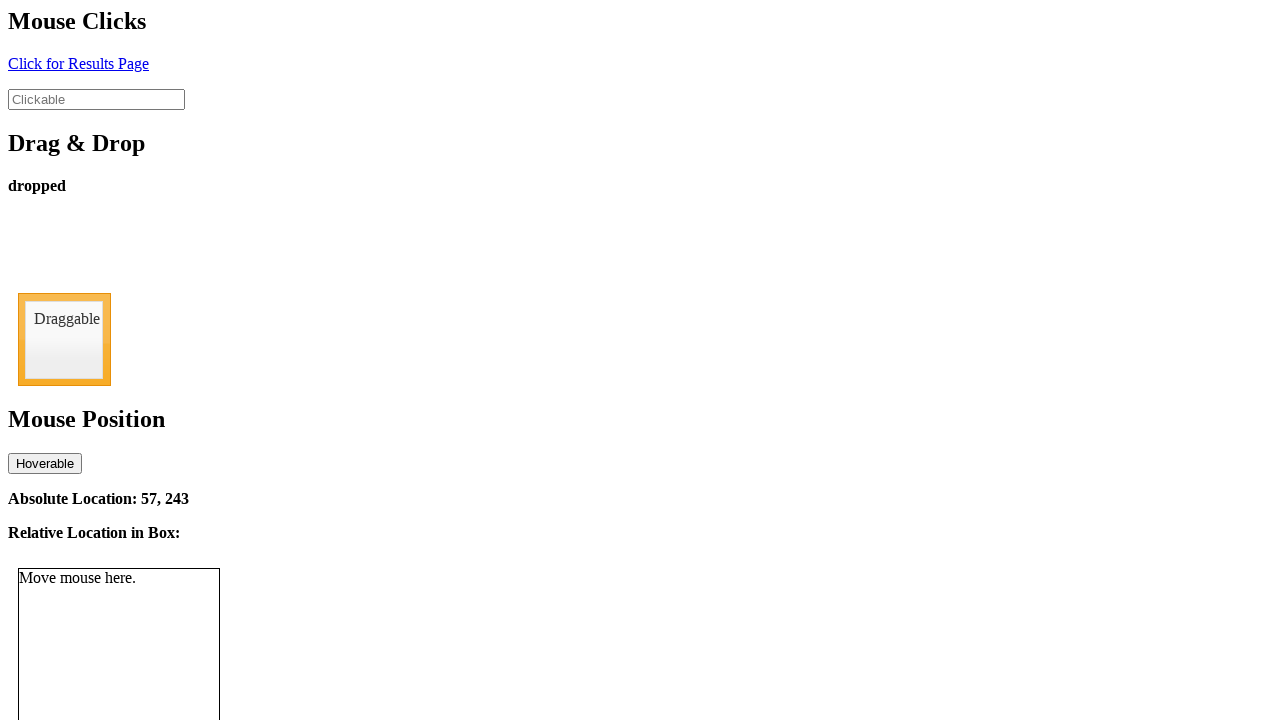